Tests horizontal scrolling functionality on a dashboard page by scrolling 5000 pixels to the right using JavaScript execution

Starting URL: https://dashboards.handmadeinteractive.com/jasonlove/

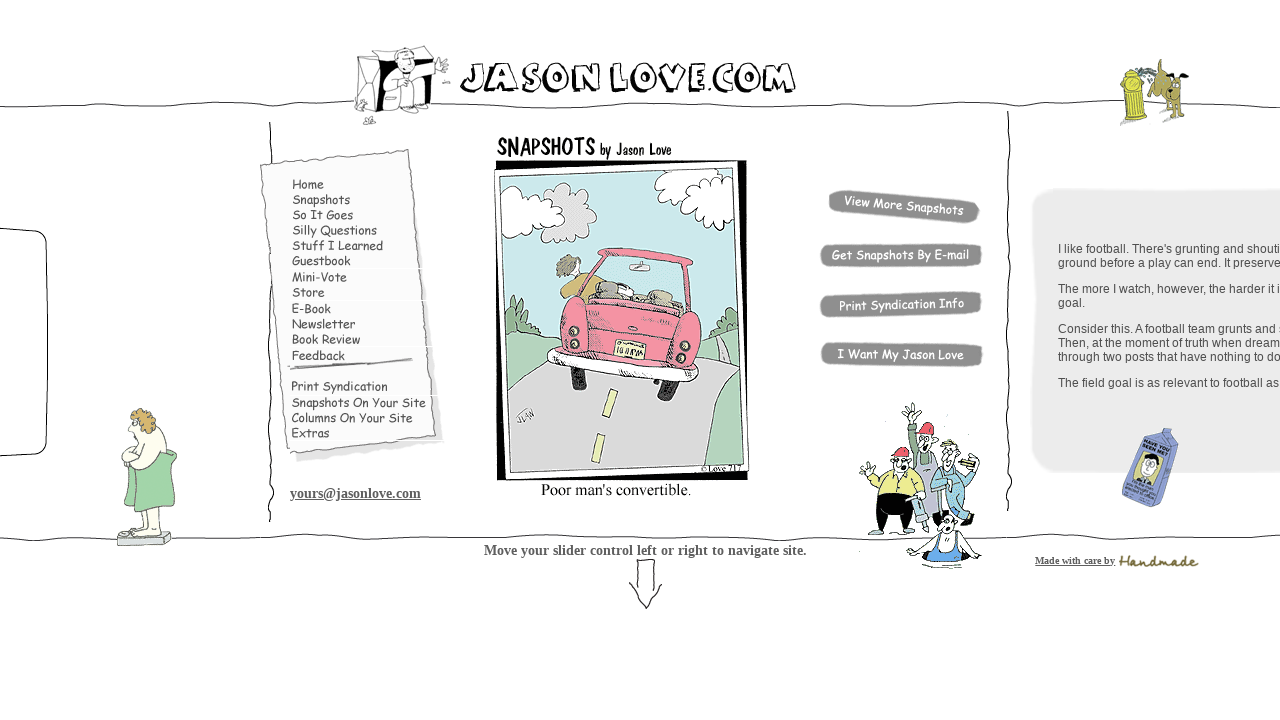

Dashboard page loaded with domcontentloaded state
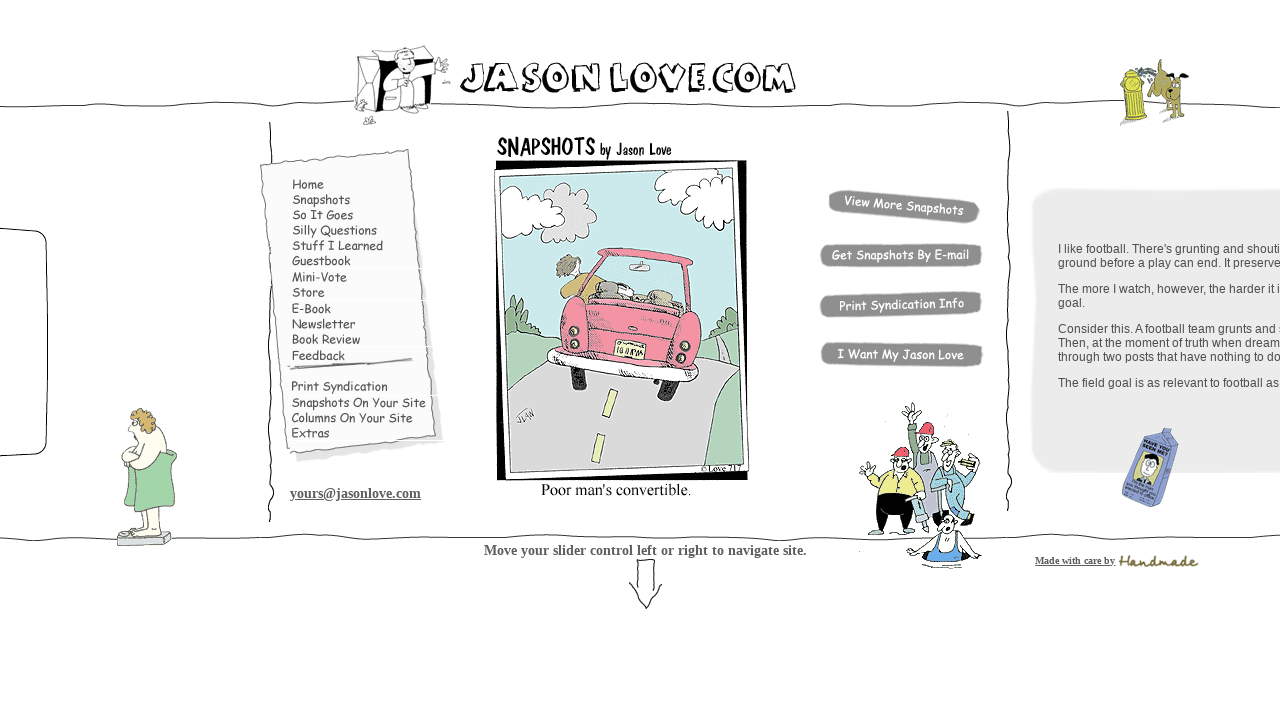

Scrolled 5000 pixels to the right using JavaScript
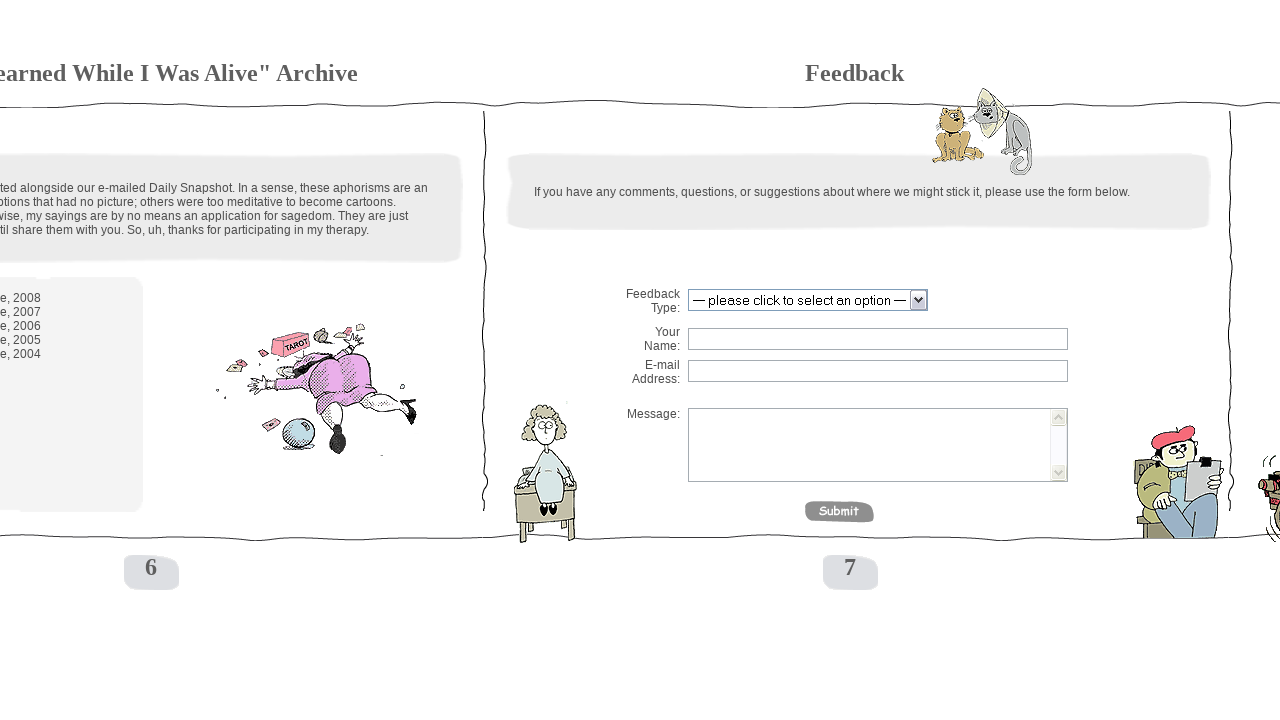

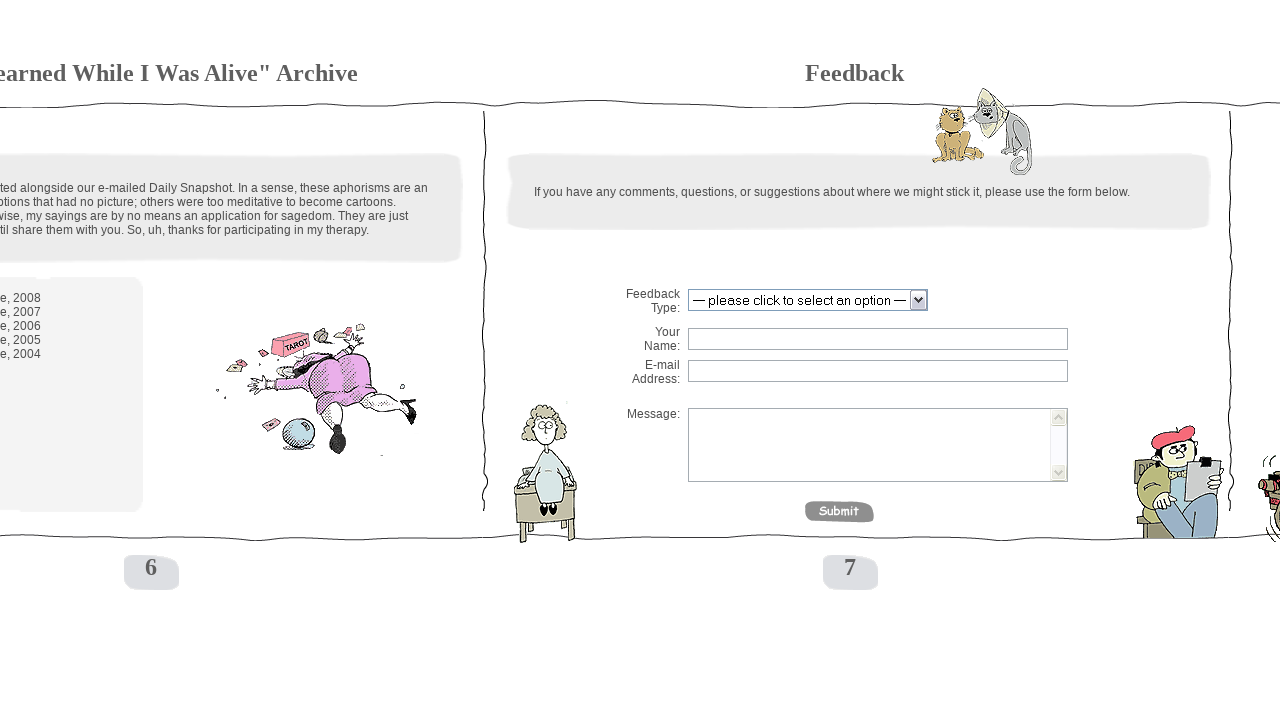